Clicks the booking button on the homepage to initiate the booking flow

Starting URL: https://famcare.app/

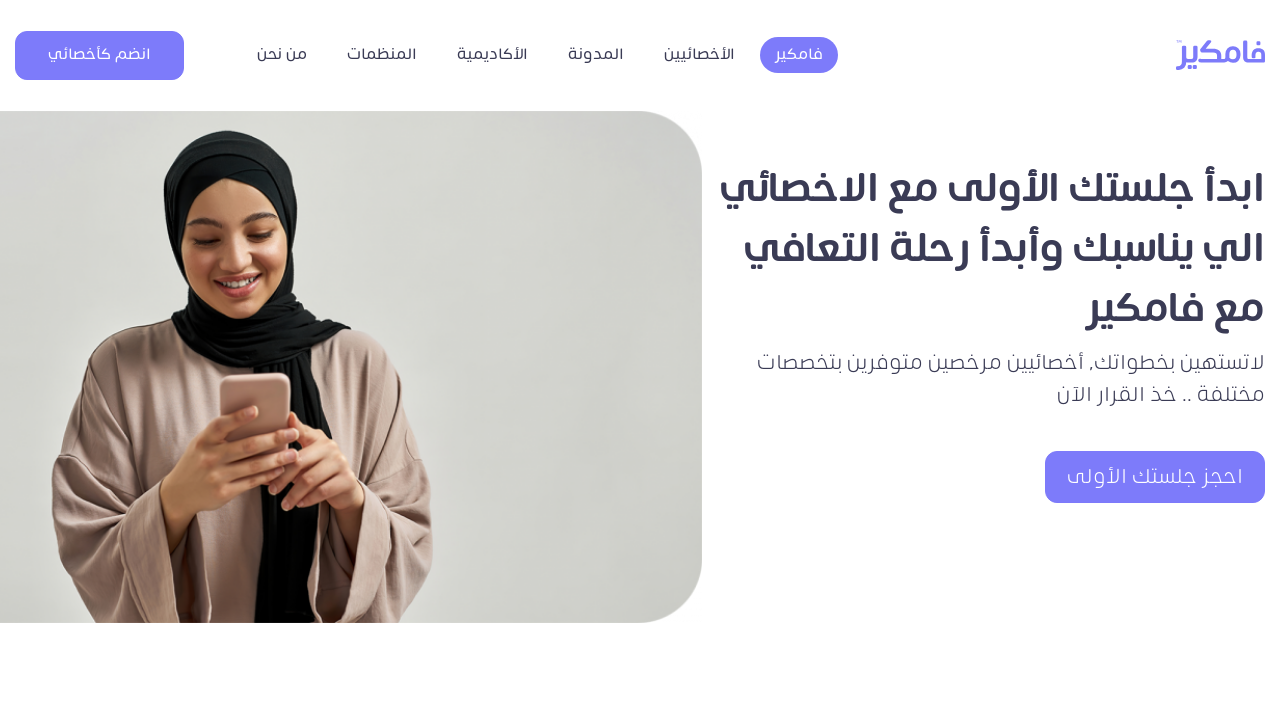

Clicked the booking button on the homepage to initiate the booking flow at (1155, 476) on xpath=//*[@id='heroText']/div/div[3]/a
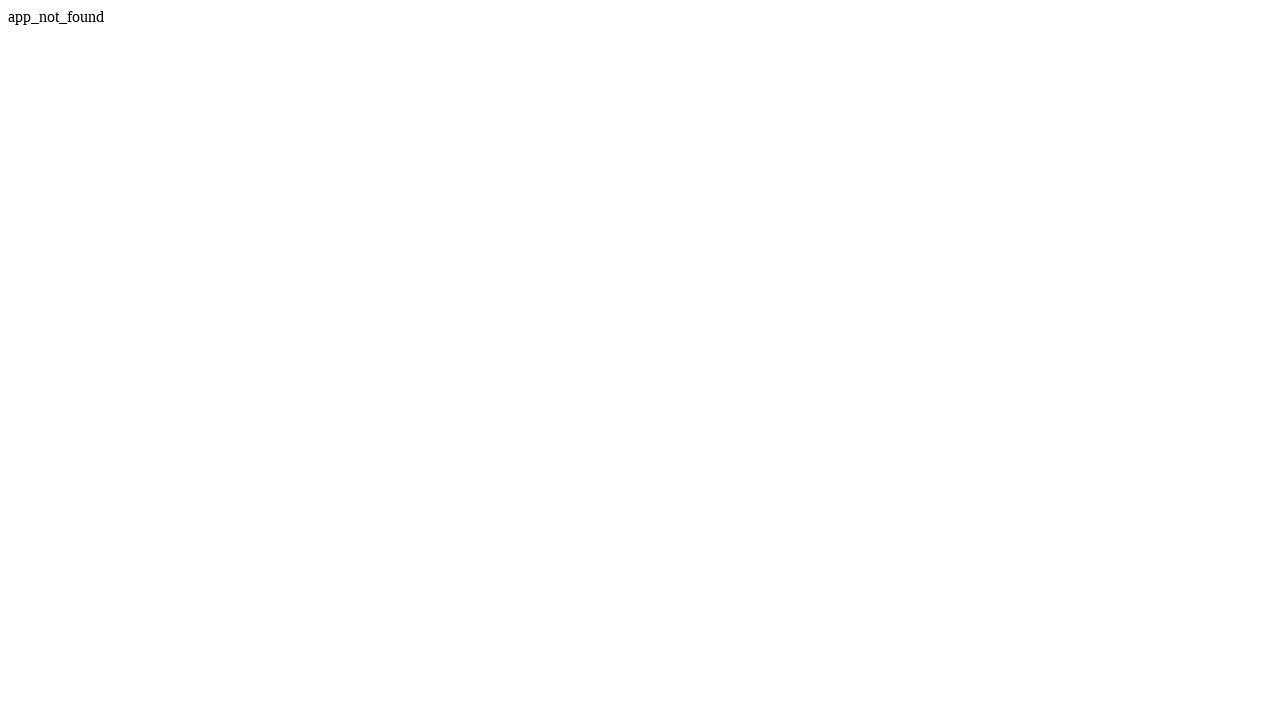

Waited for page to reach network idle state after clicking booking button
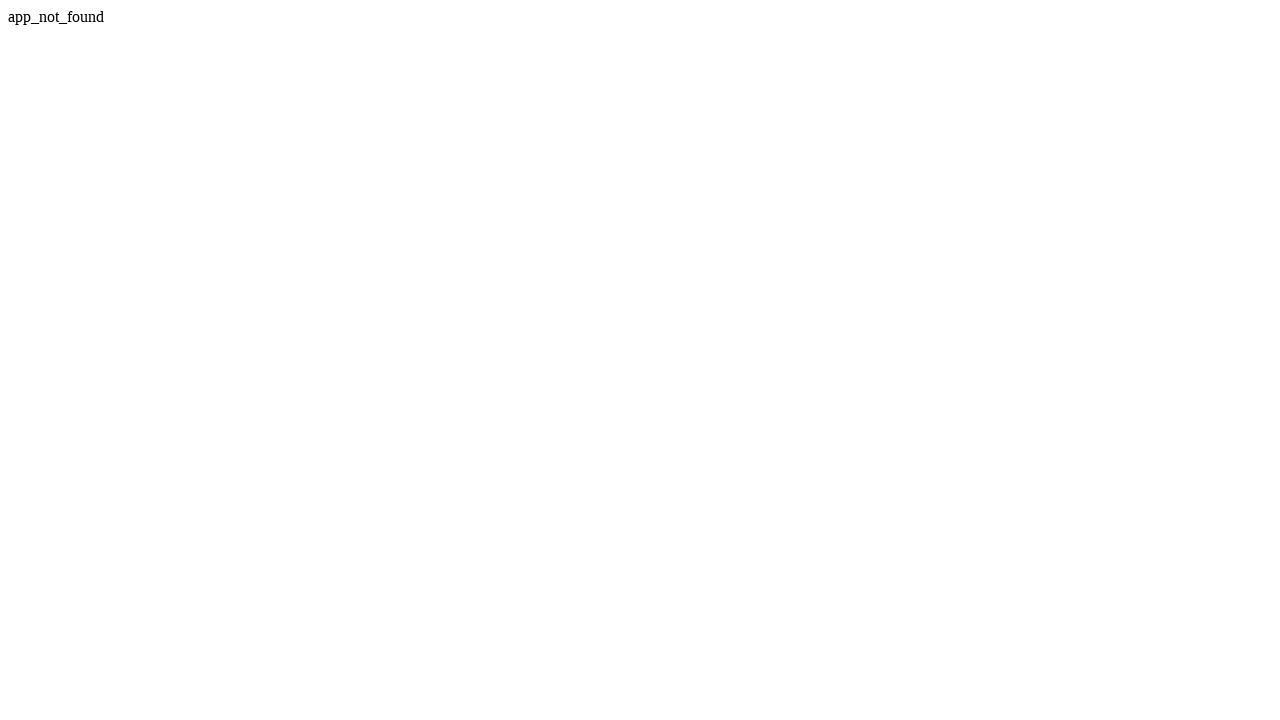

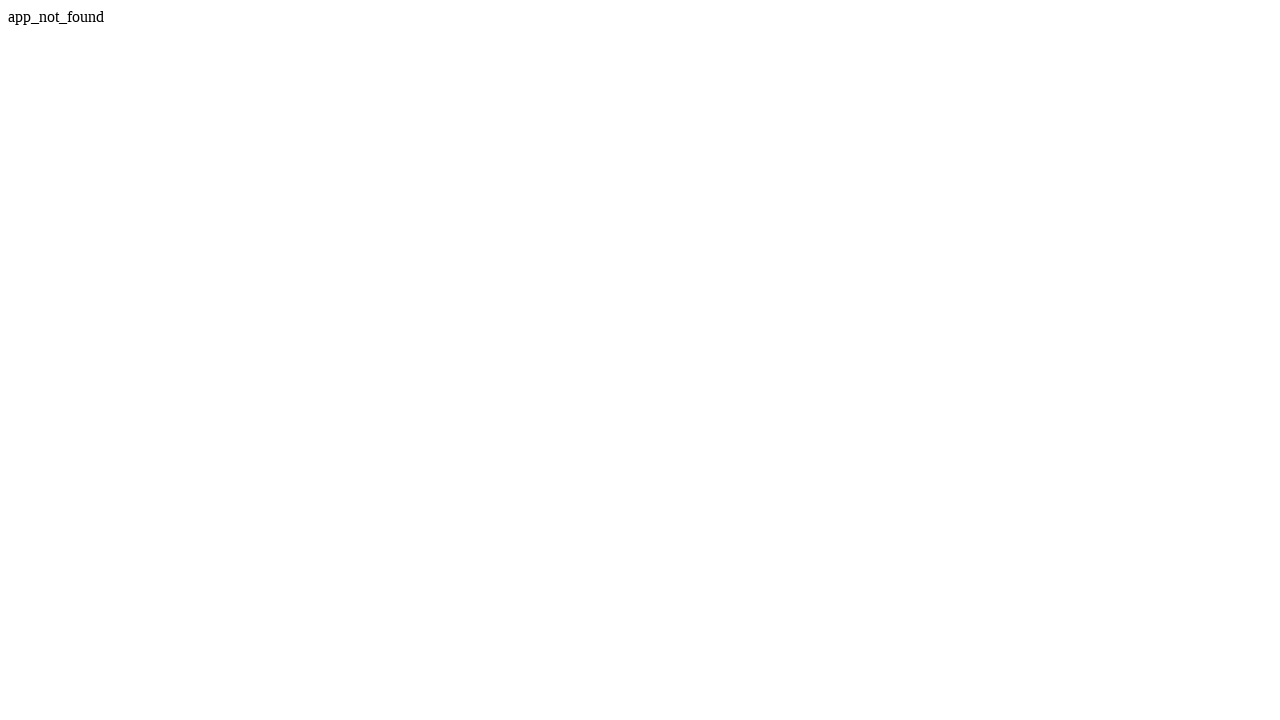